Tests searchable dropdown functionality on React Semantic UI by typing country names to filter and select options, then verifying the selections.

Starting URL: https://react.semantic-ui.com/maximize/dropdown-example-search-selection/

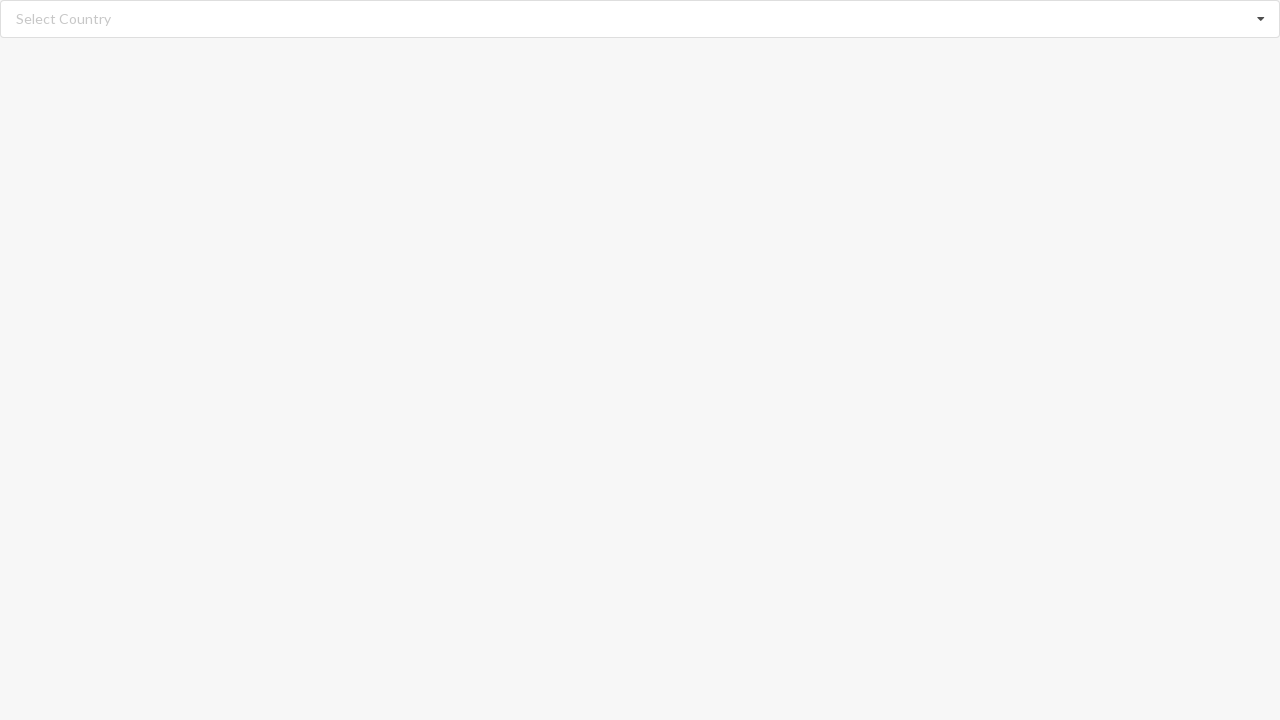

Filled search field with 'Anguilla' on input.search
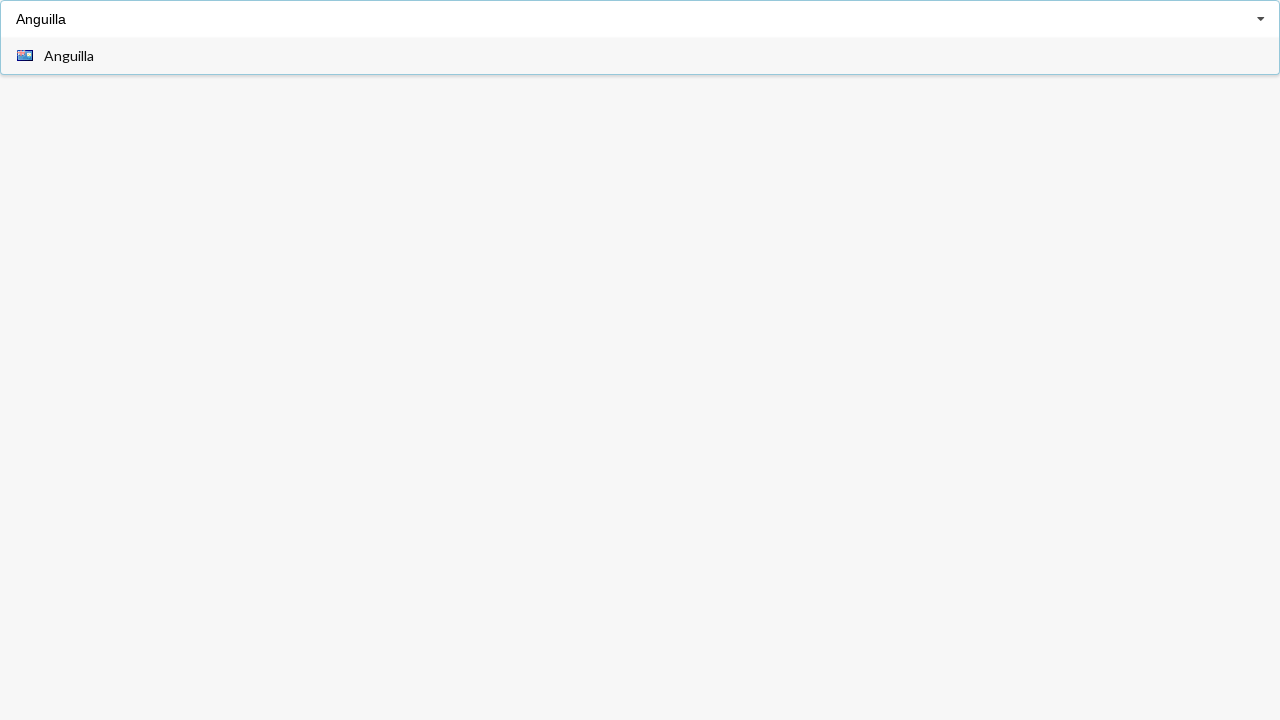

Waited for Anguilla dropdown option to appear
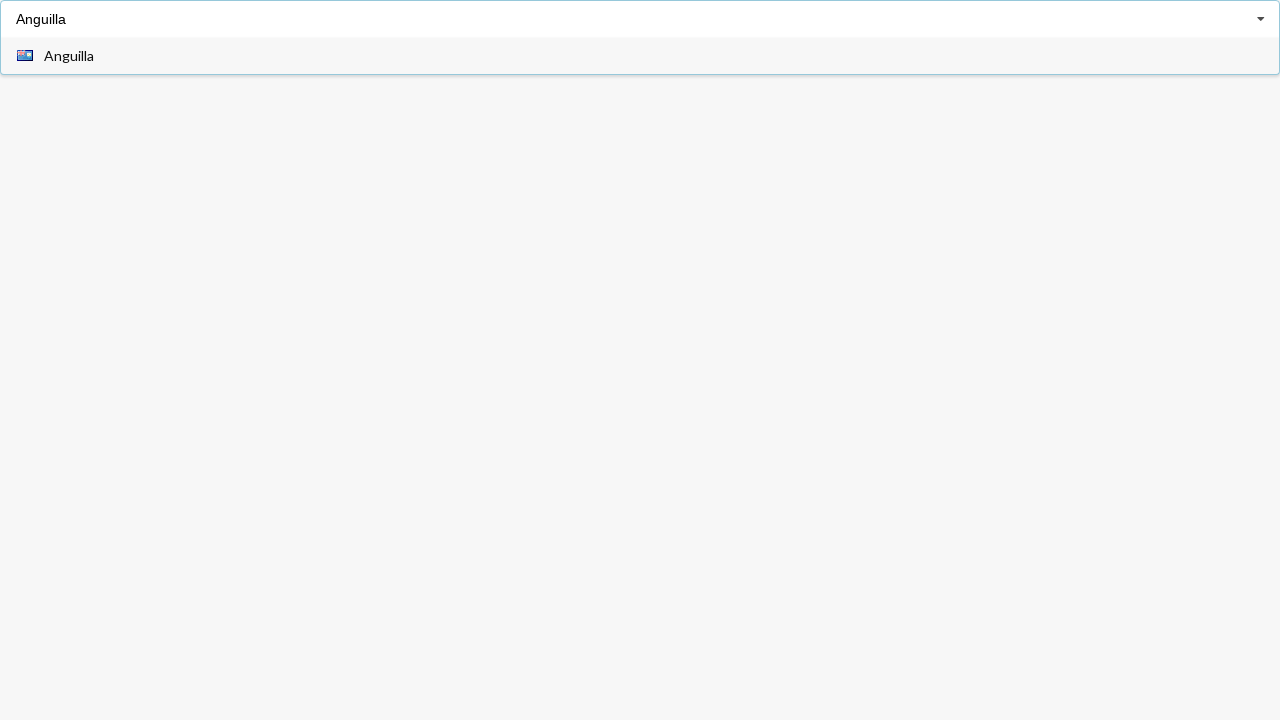

Clicked on 'Anguilla' option at (69, 56) on div.visible.menu.transition>div>span:has-text('Anguilla')
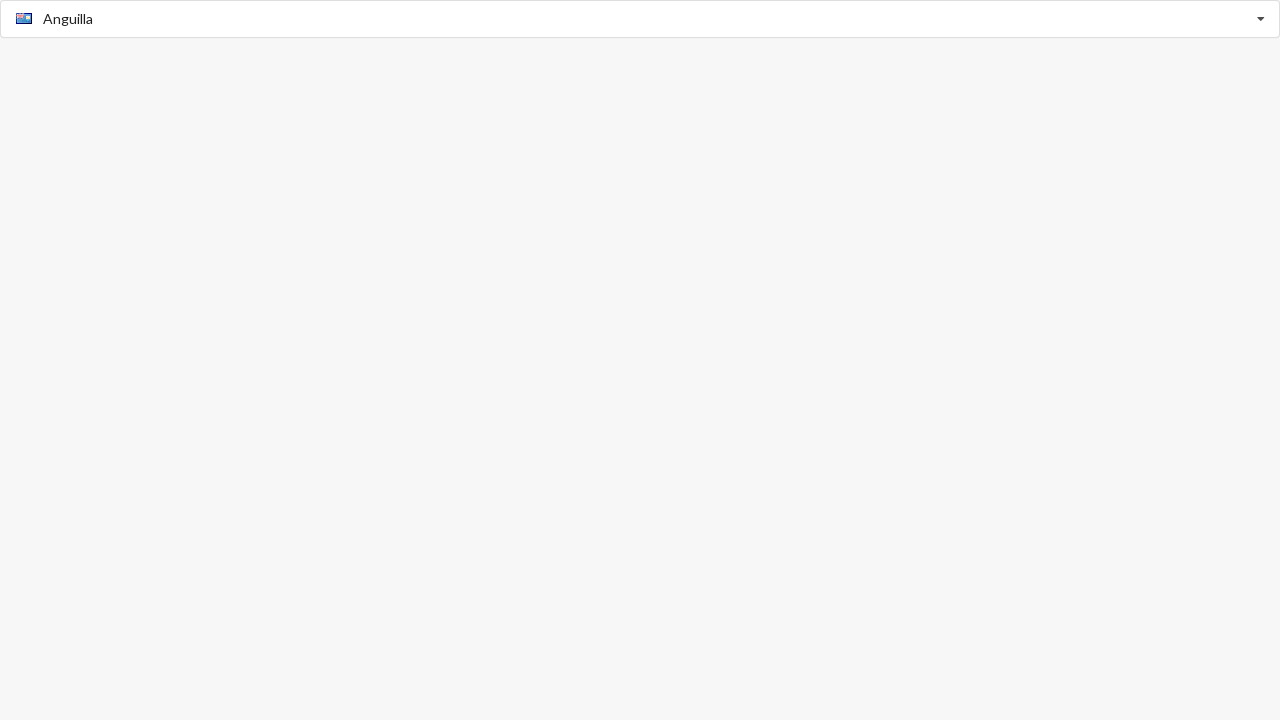

Verified that 'Anguilla' was selected
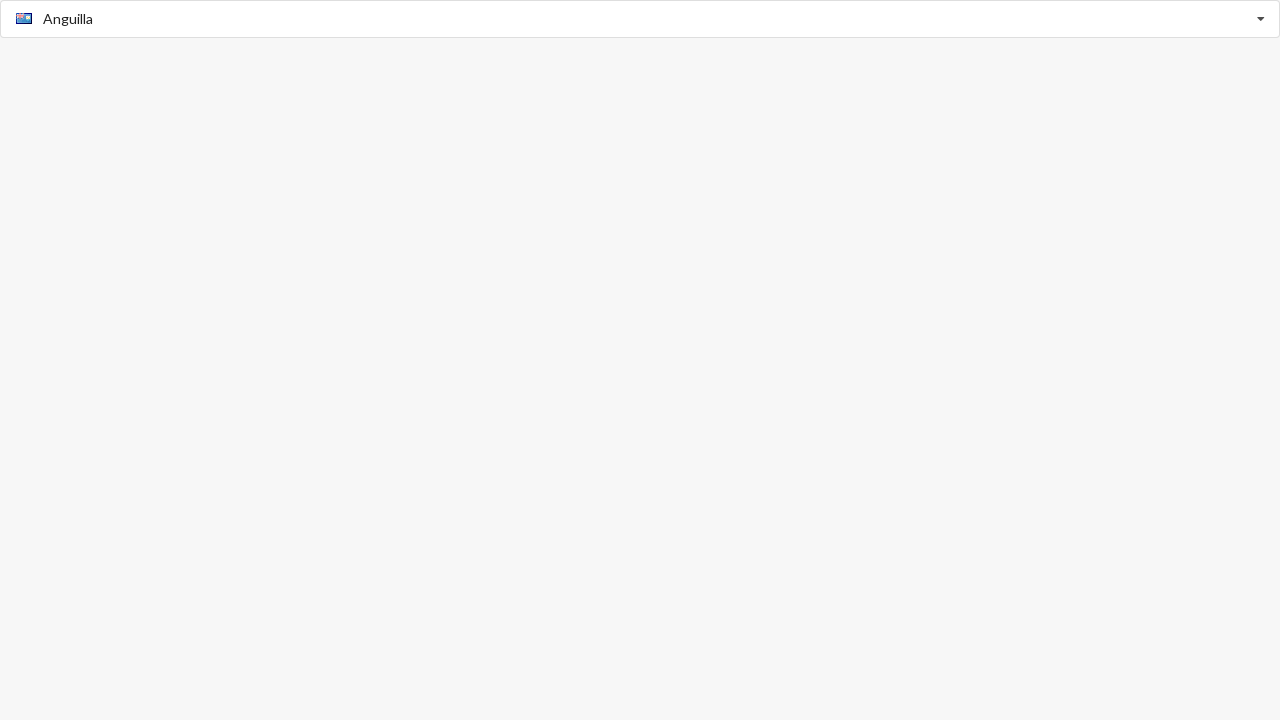

Filled search field with 'Belgium' on input.search
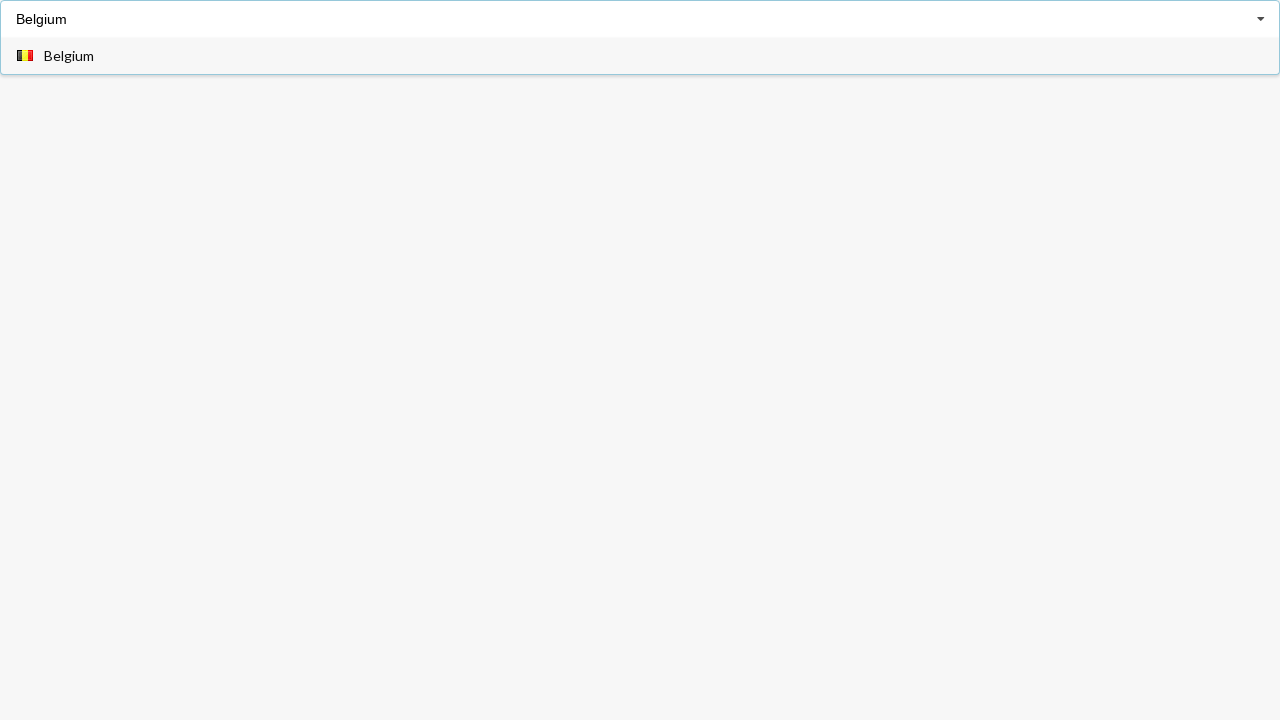

Waited for Belgium dropdown option to appear
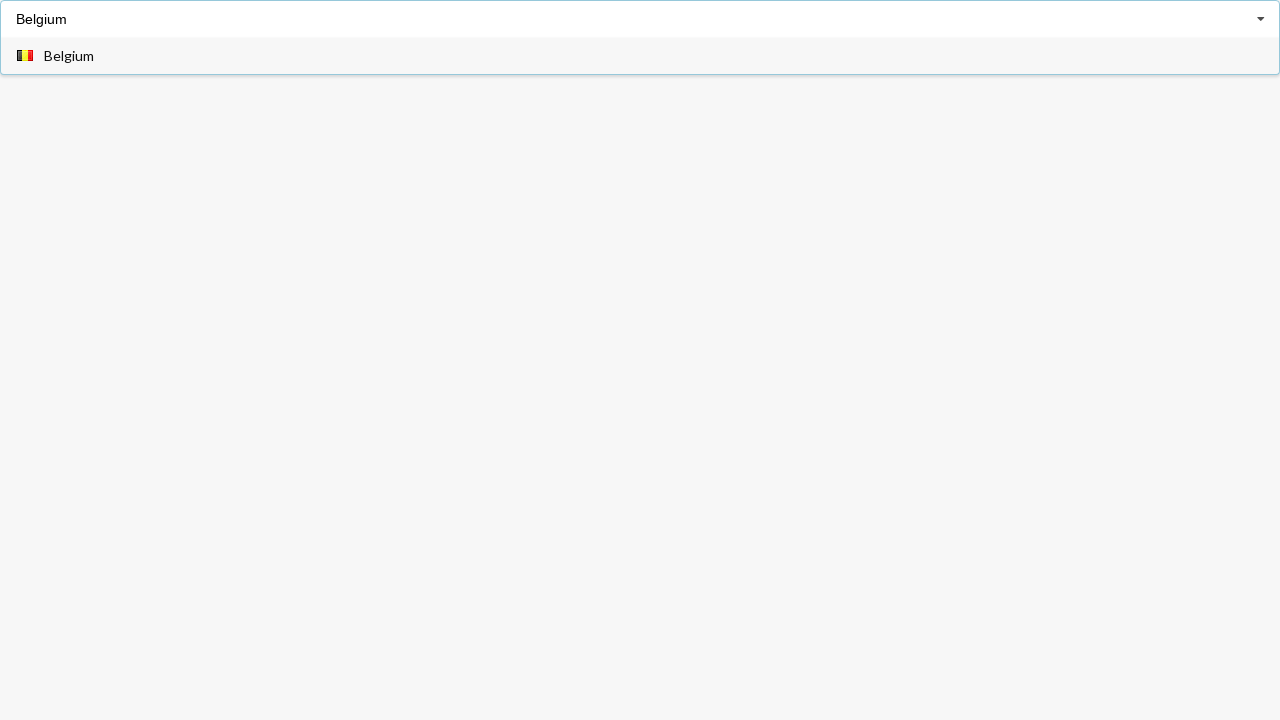

Clicked on 'Belgium' option at (69, 56) on div.visible.menu.transition>div>span:has-text('Belgium')
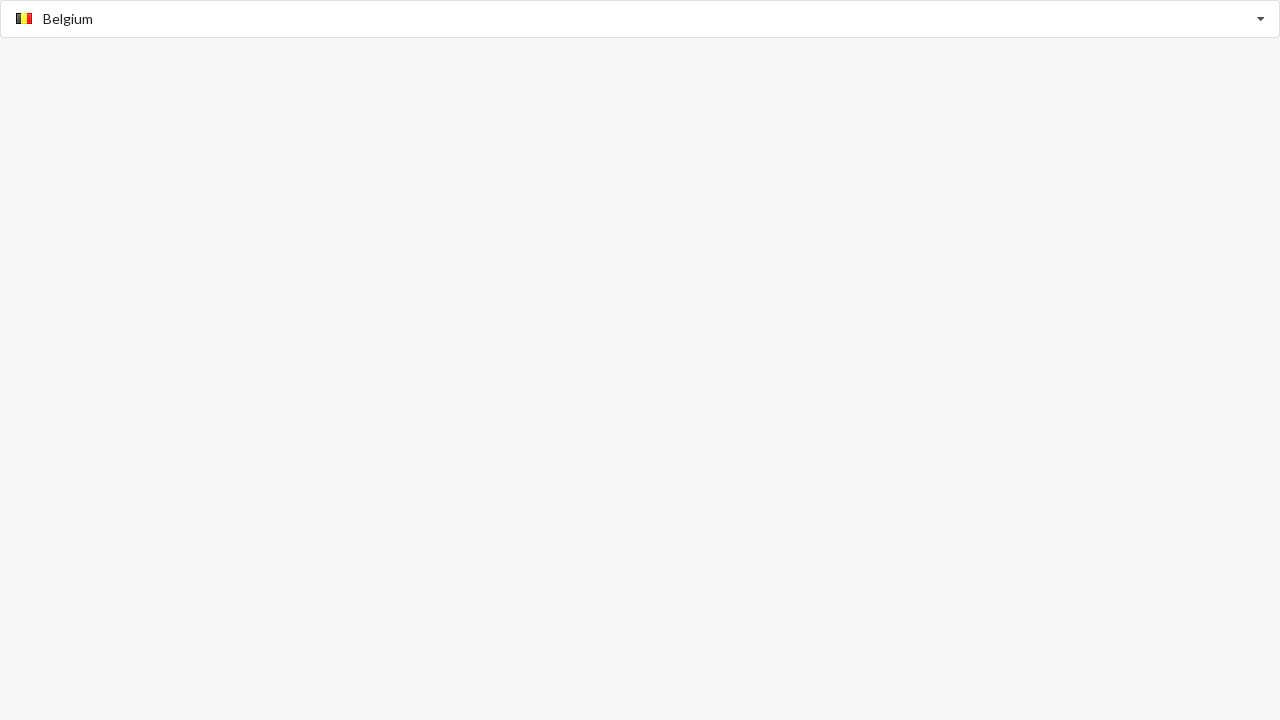

Verified that 'Belgium' was selected
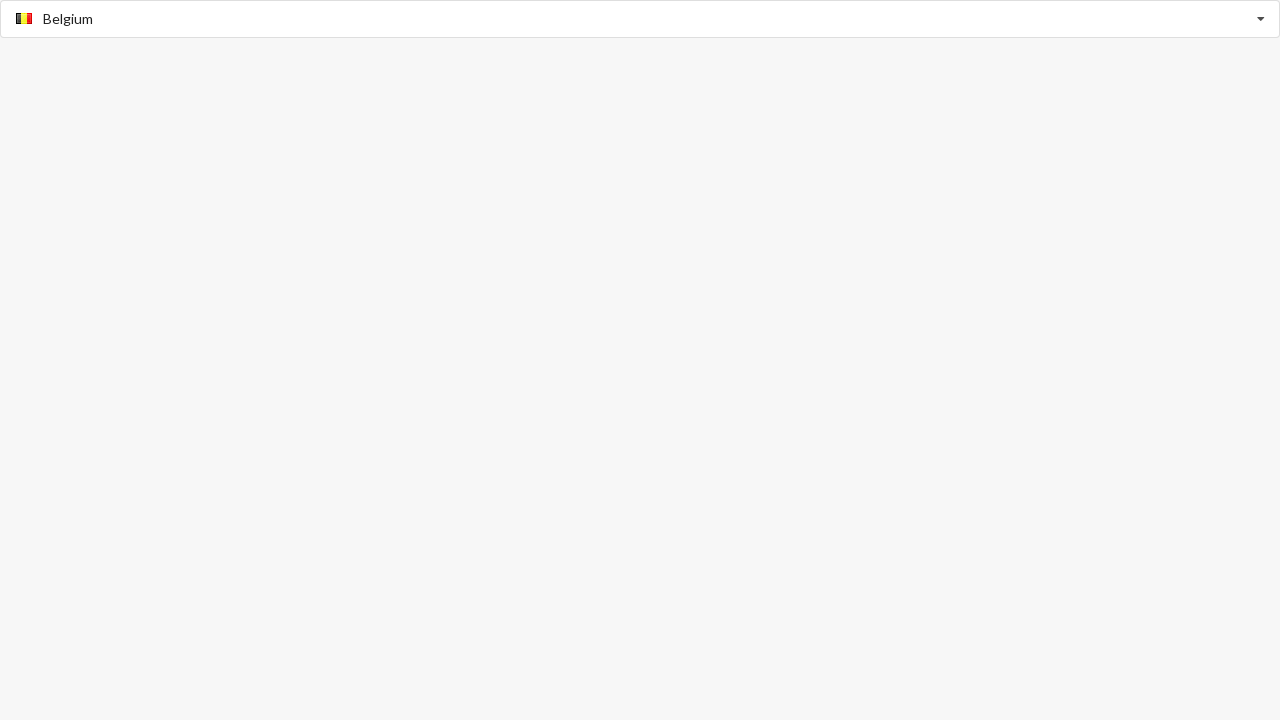

Filled search field with 'Azerbaijan' on input.search
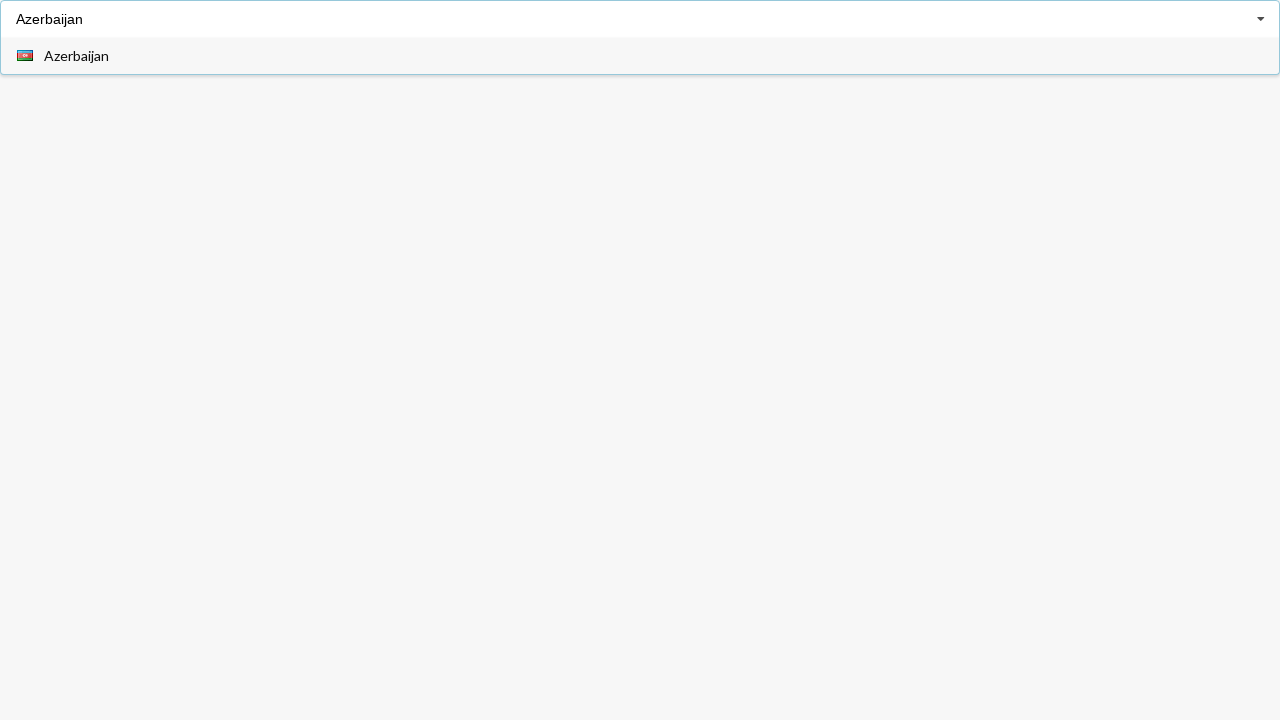

Waited for Azerbaijan dropdown option to appear
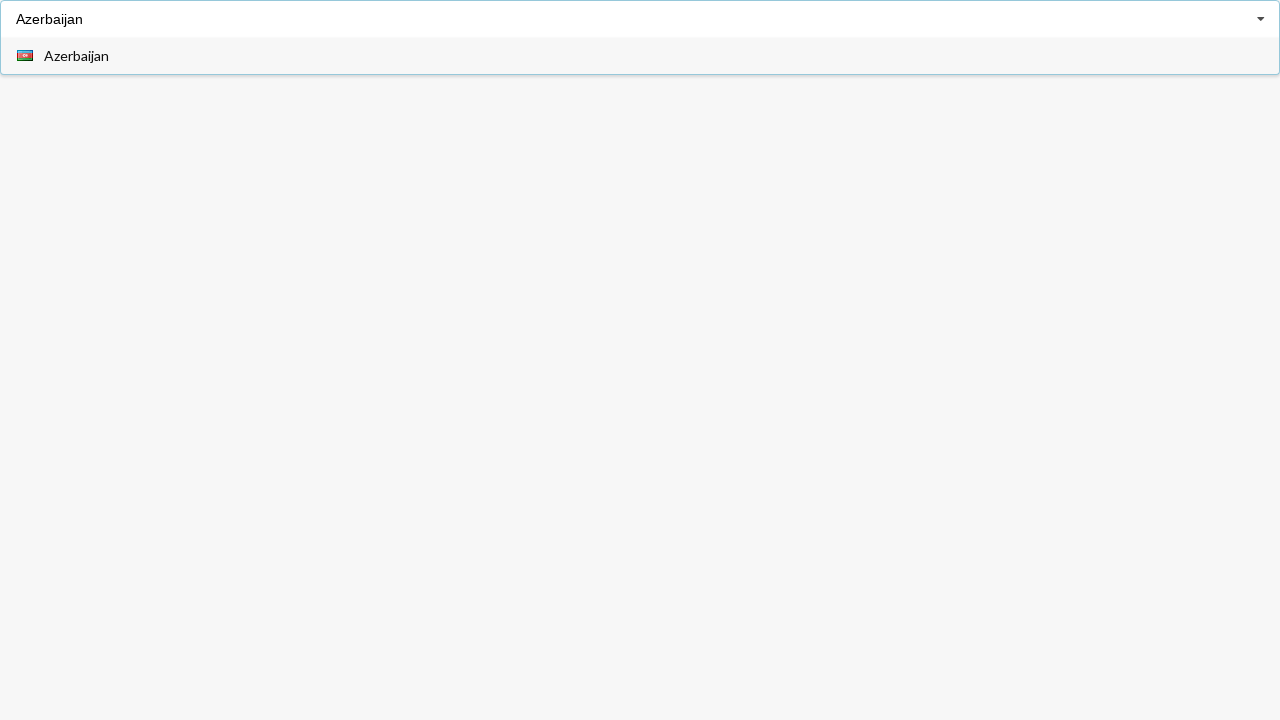

Clicked on 'Azerbaijan' option at (76, 56) on div.visible.menu.transition>div>span:has-text('Azerbaijan')
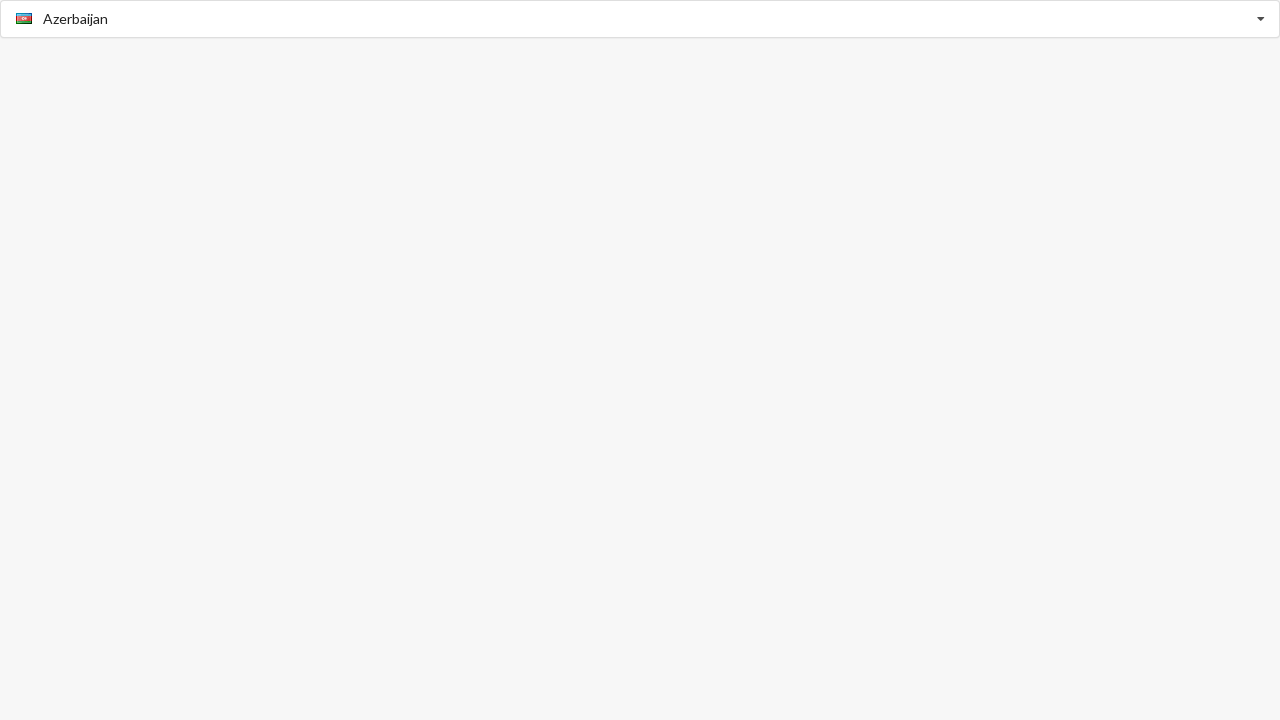

Verified that 'Azerbaijan' was selected
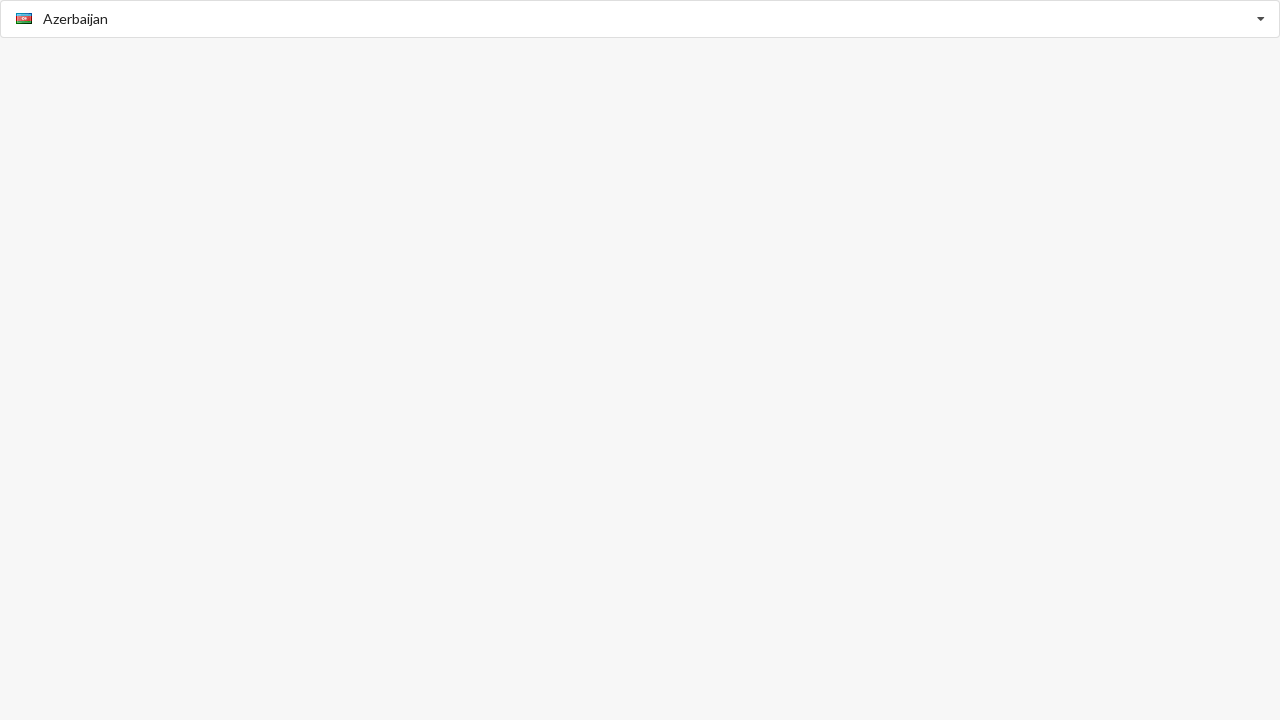

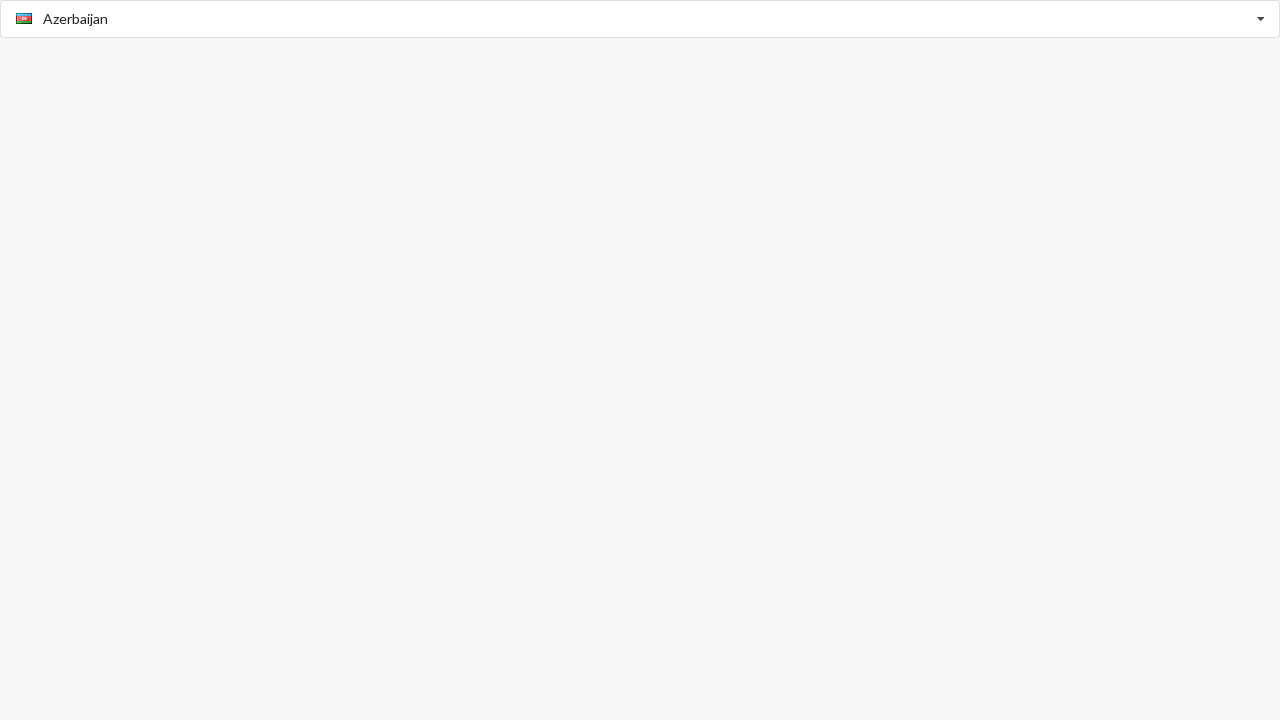